Tests drag and drop functionality on jQueryUI demo page by switching to an iframe and dragging an element to a drop target

Starting URL: https://jqueryui.com/droppable/

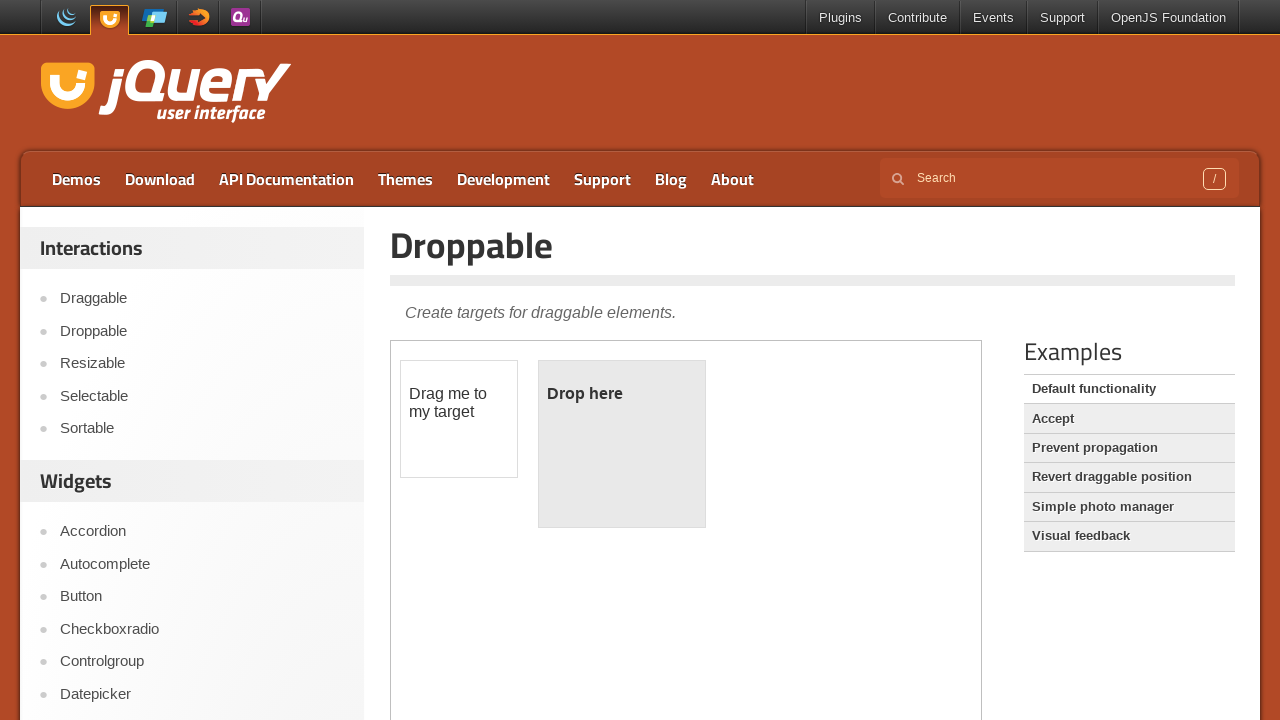

Navigated to jQuery UI droppable demo page
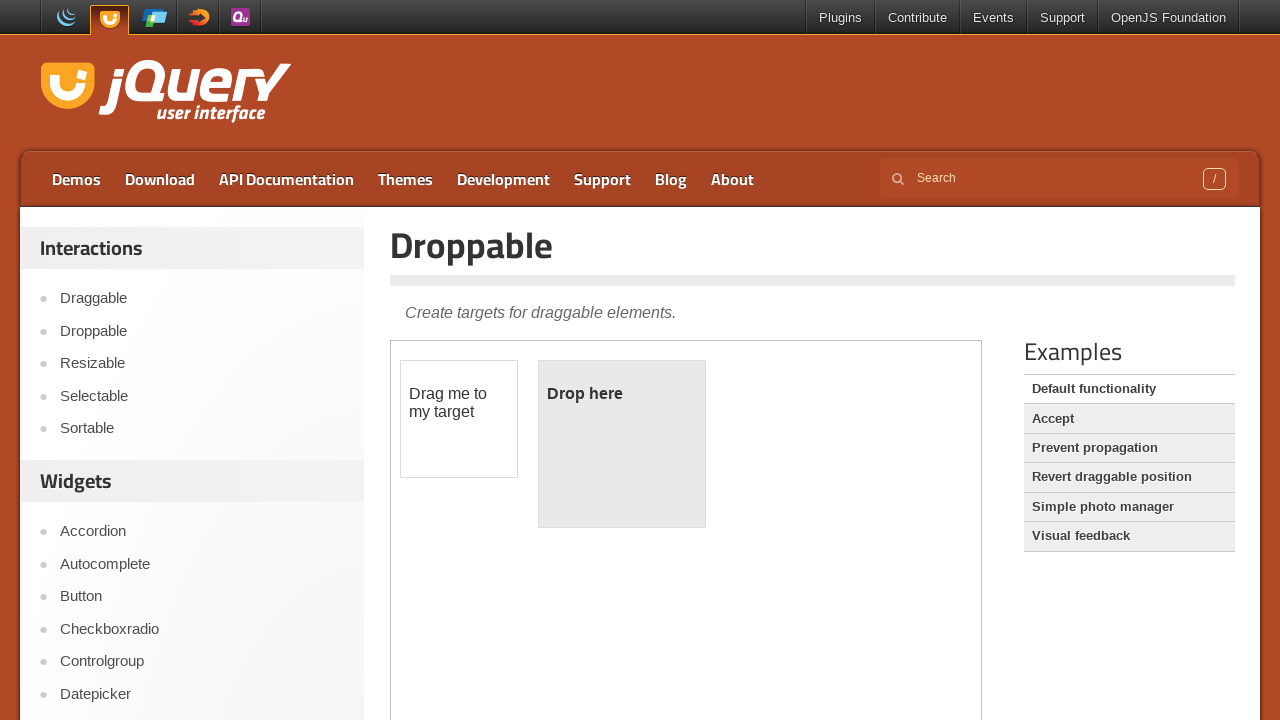

Located demo iframe
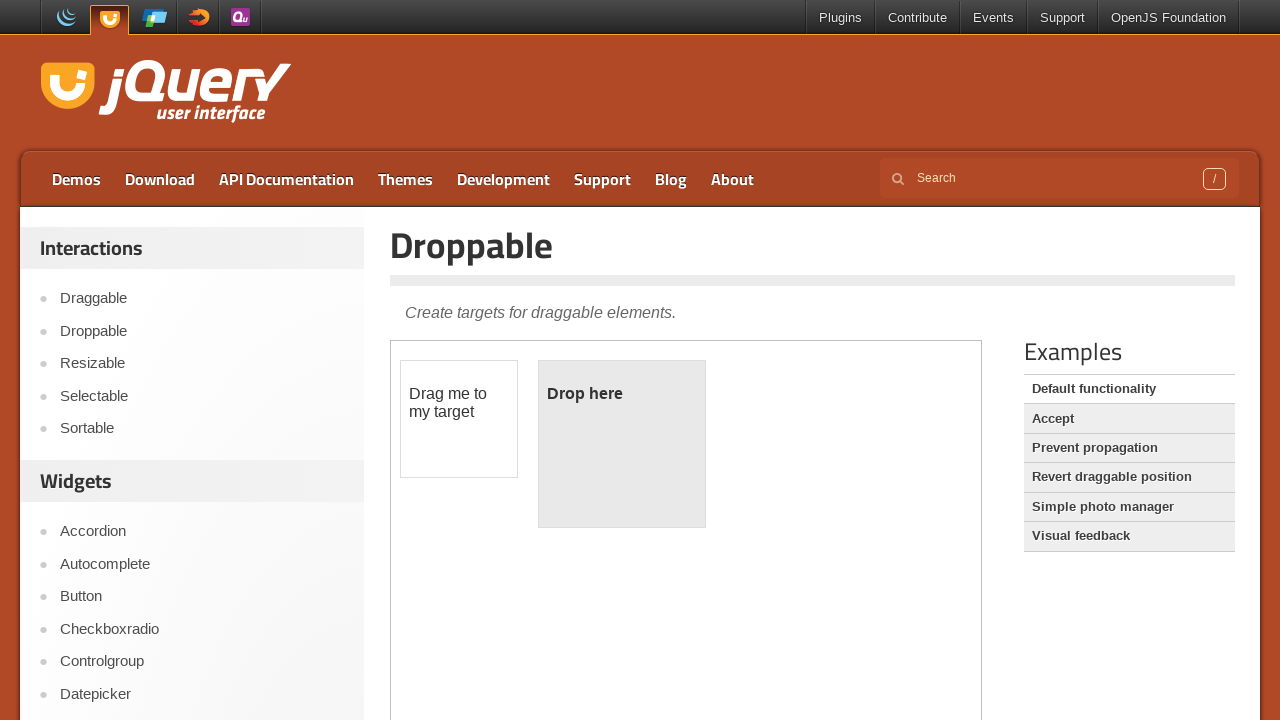

Located draggable element in iframe
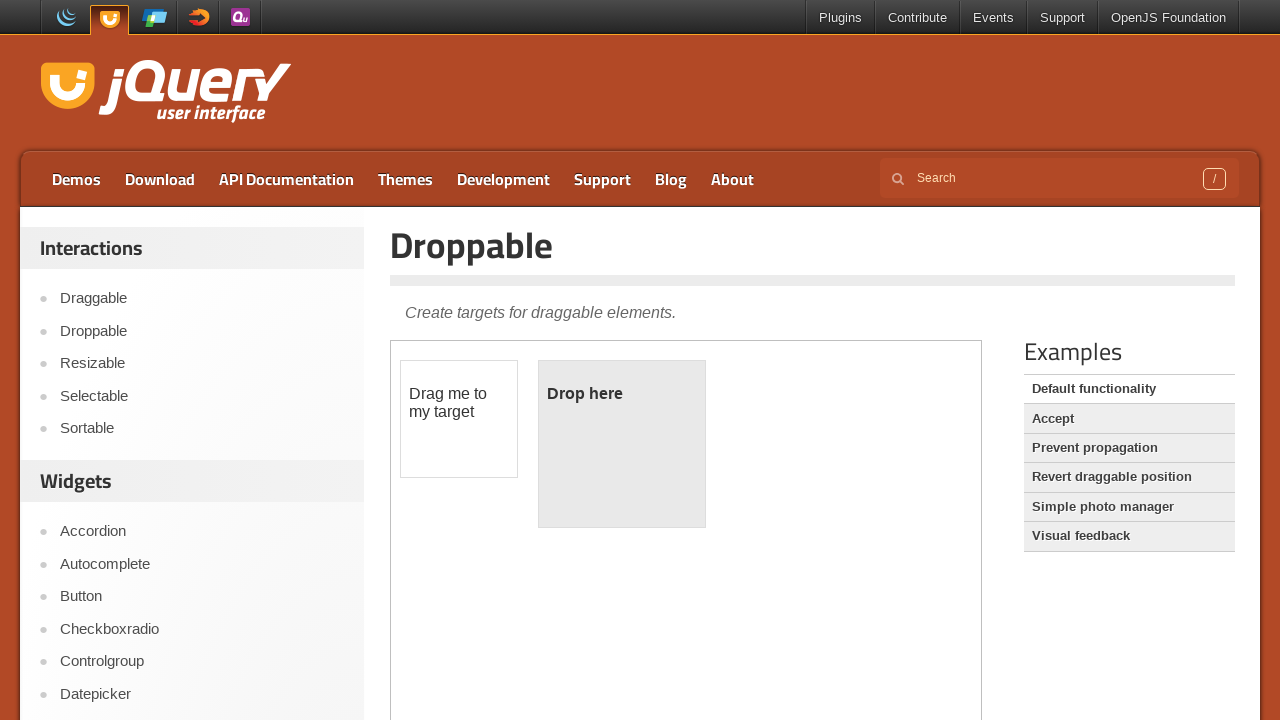

Located droppable target element in iframe
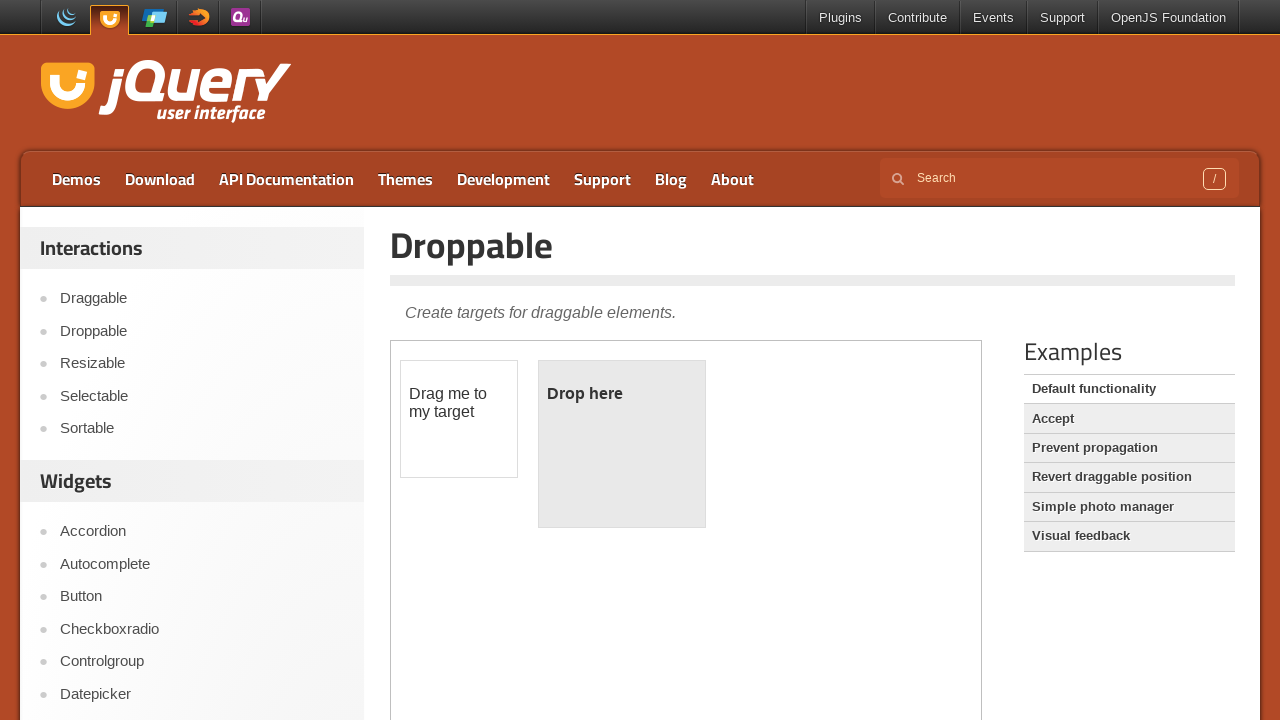

Dragged element from draggable to droppable target at (622, 444)
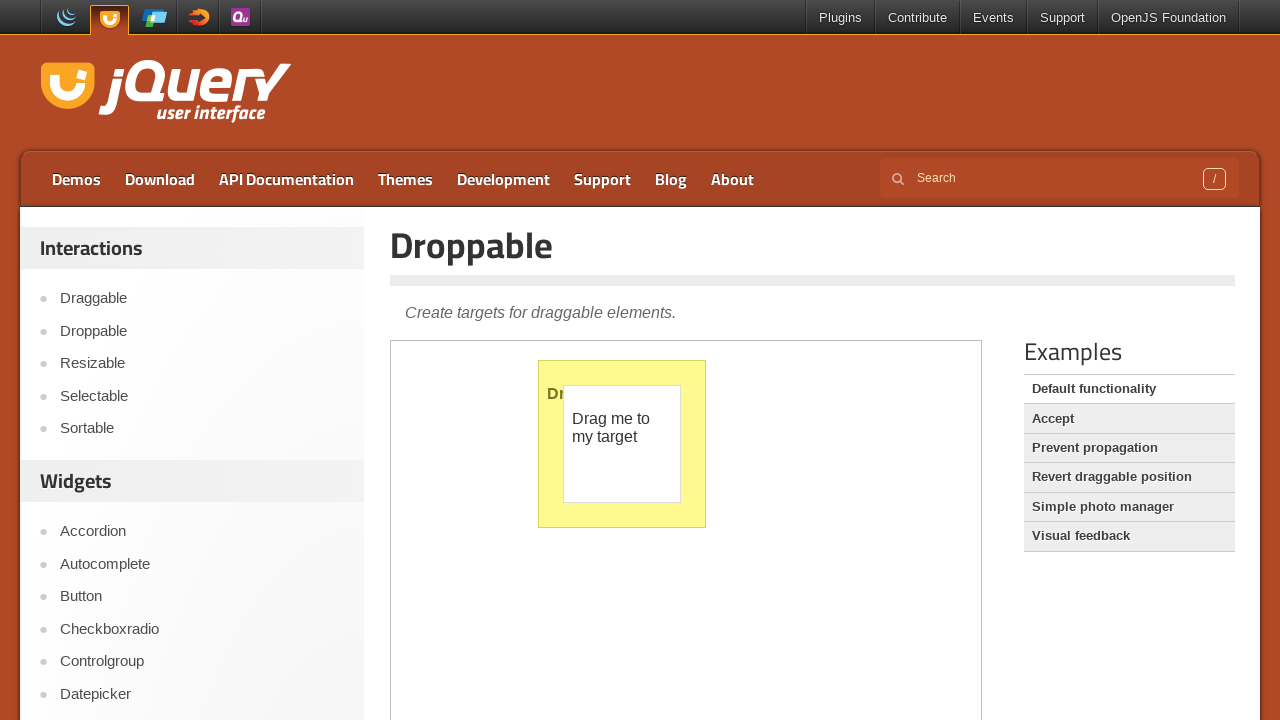

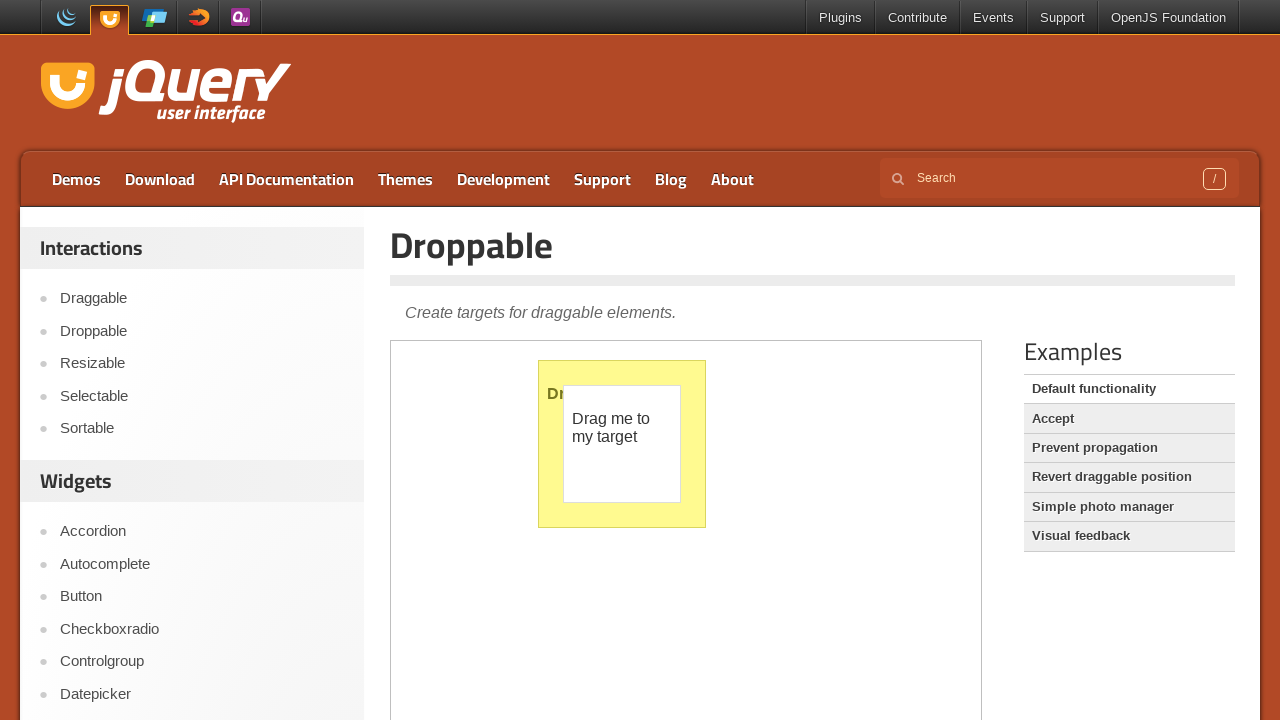